Tests browser window functionality by clicking a button to open a new tab, switching to the new tab to verify its content, closing the new tab, and switching back to the parent tab.

Starting URL: https://demoqa.com/browser-windows

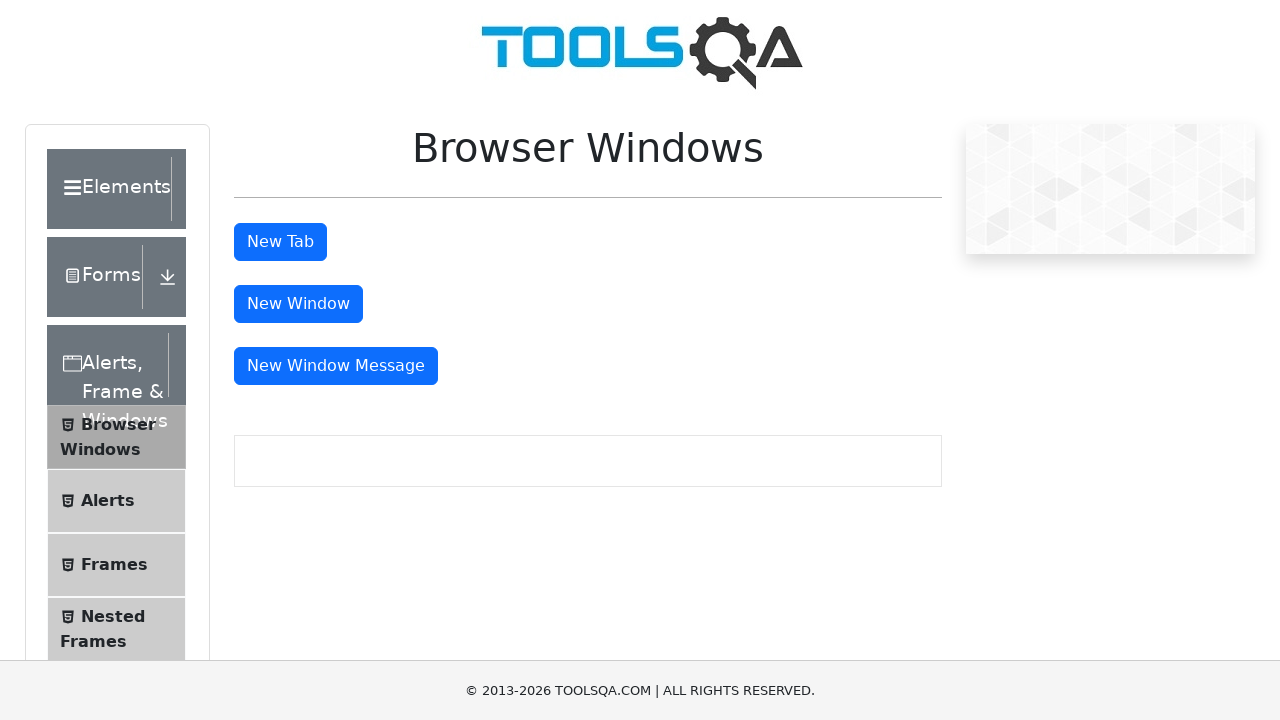

Clicked 'New Tab' button to open a new tab at (280, 242) on #tabButton
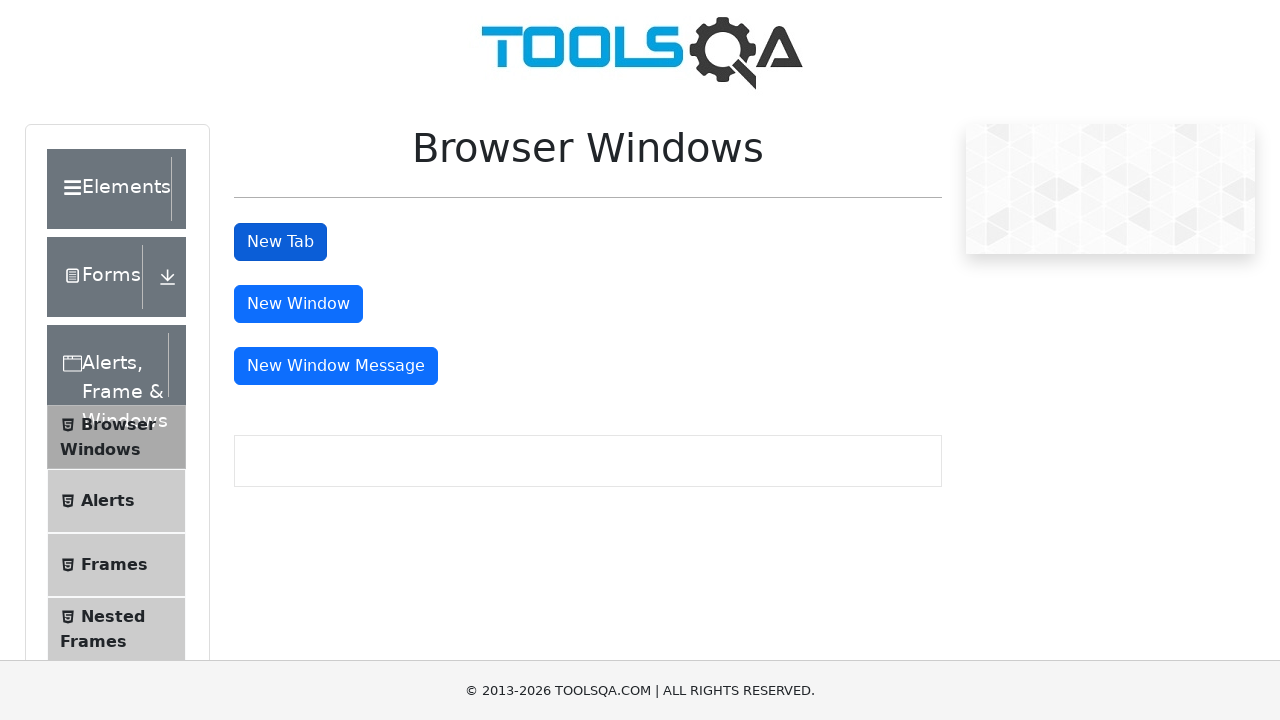

New tab opened and captured
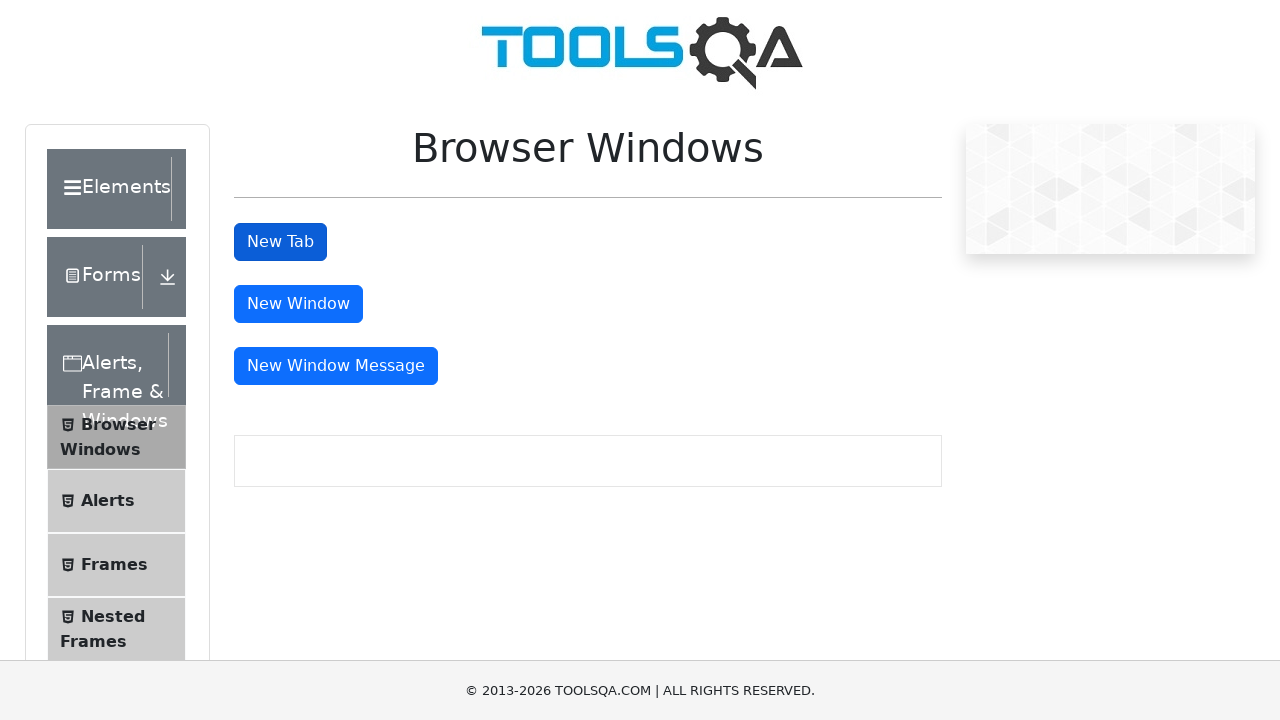

New tab loaded and sample heading element found
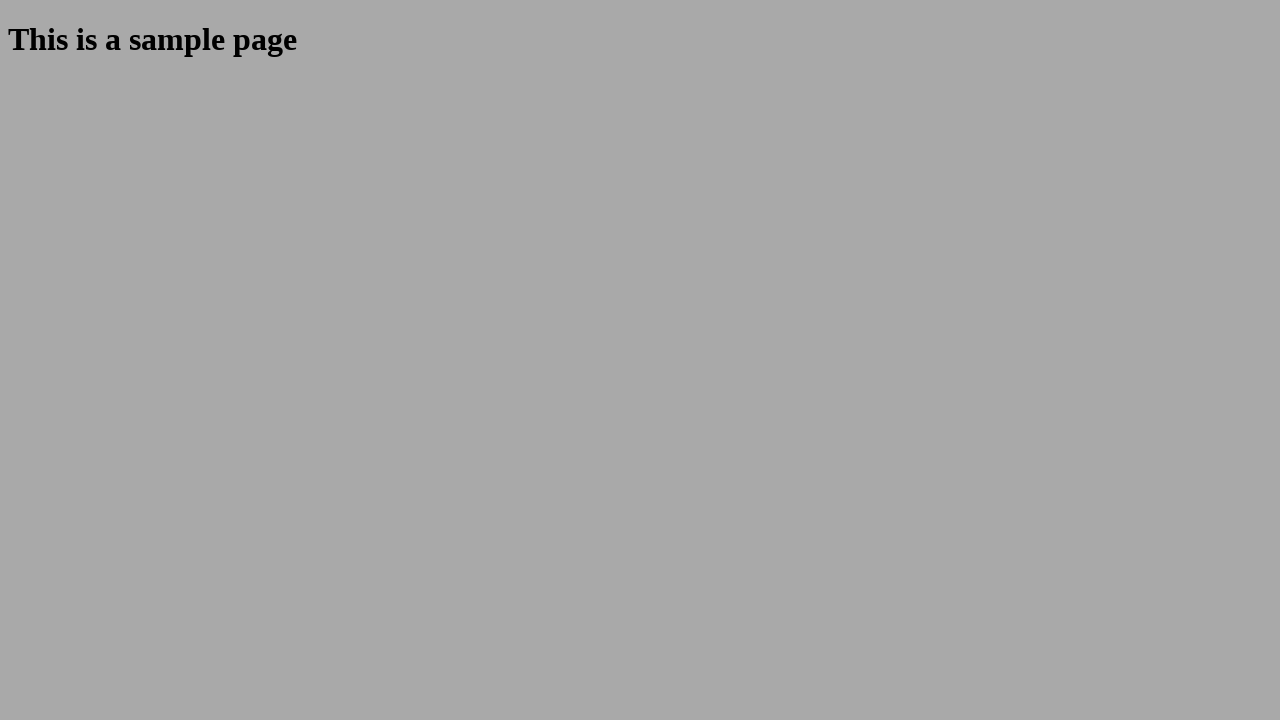

Retrieved heading text from new tab: This is a sample page
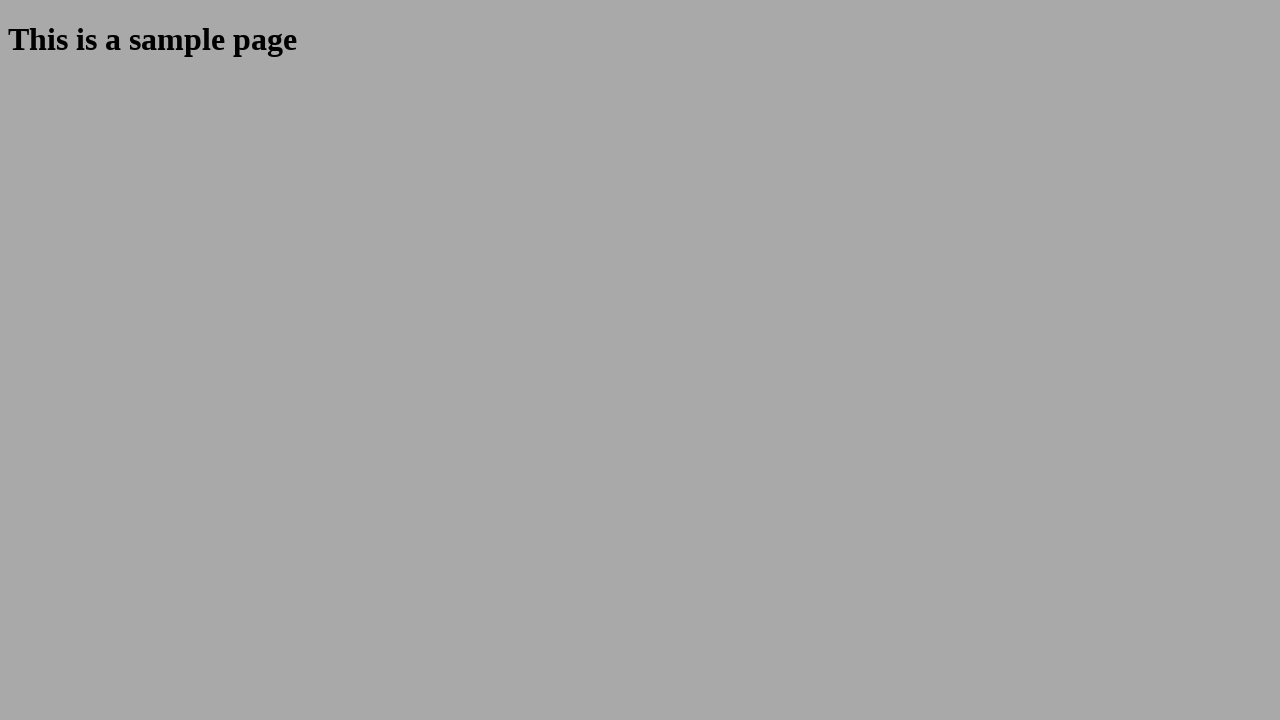

Closed the new tab
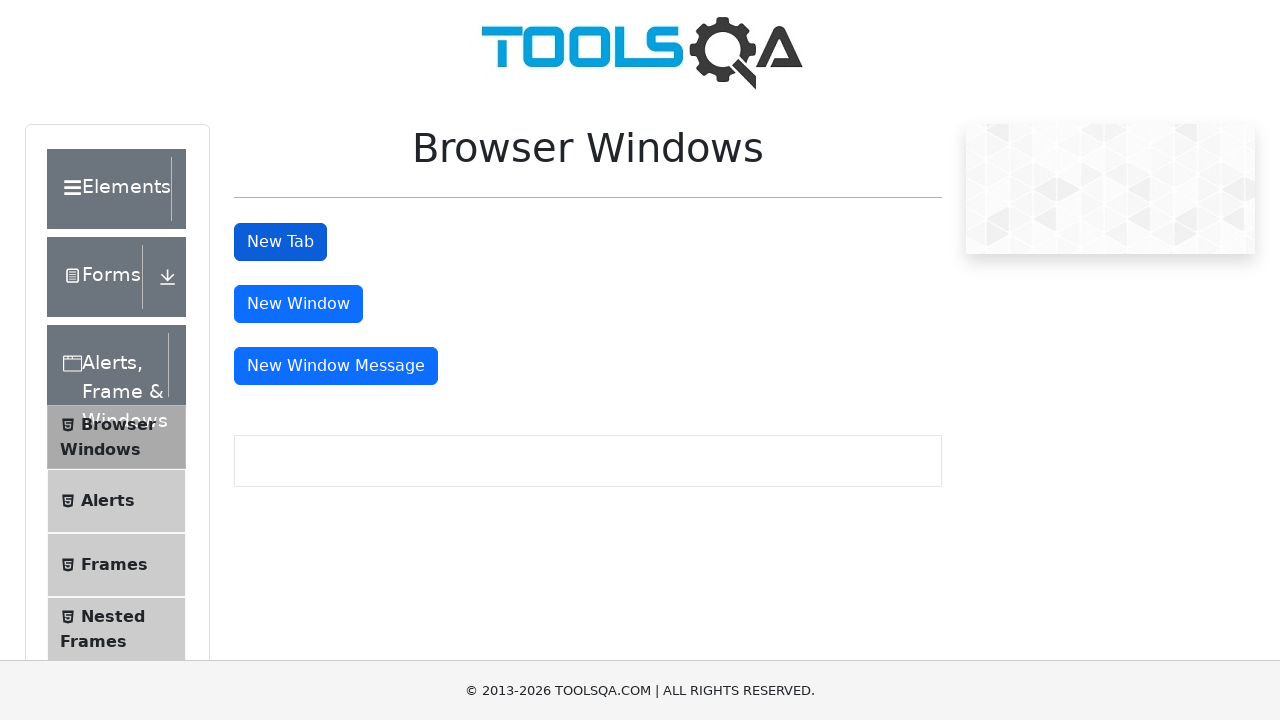

Verified original tab is still accessible and 'New Tab' button is present
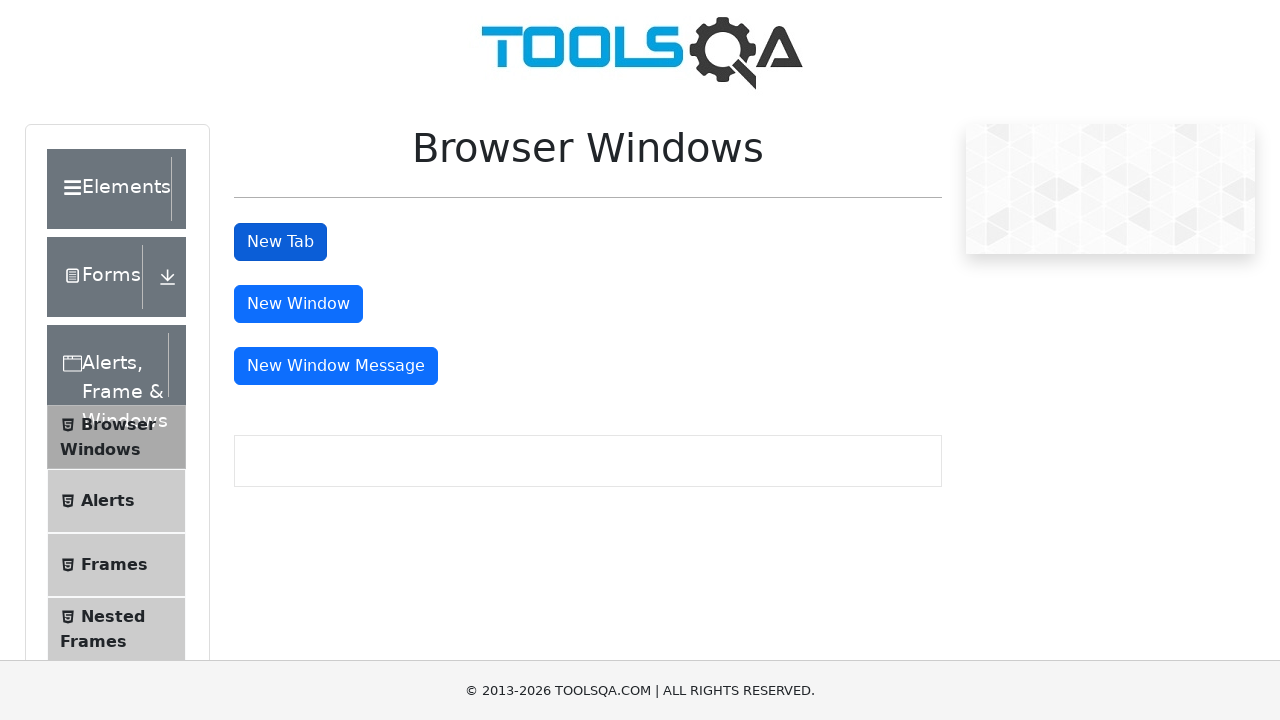

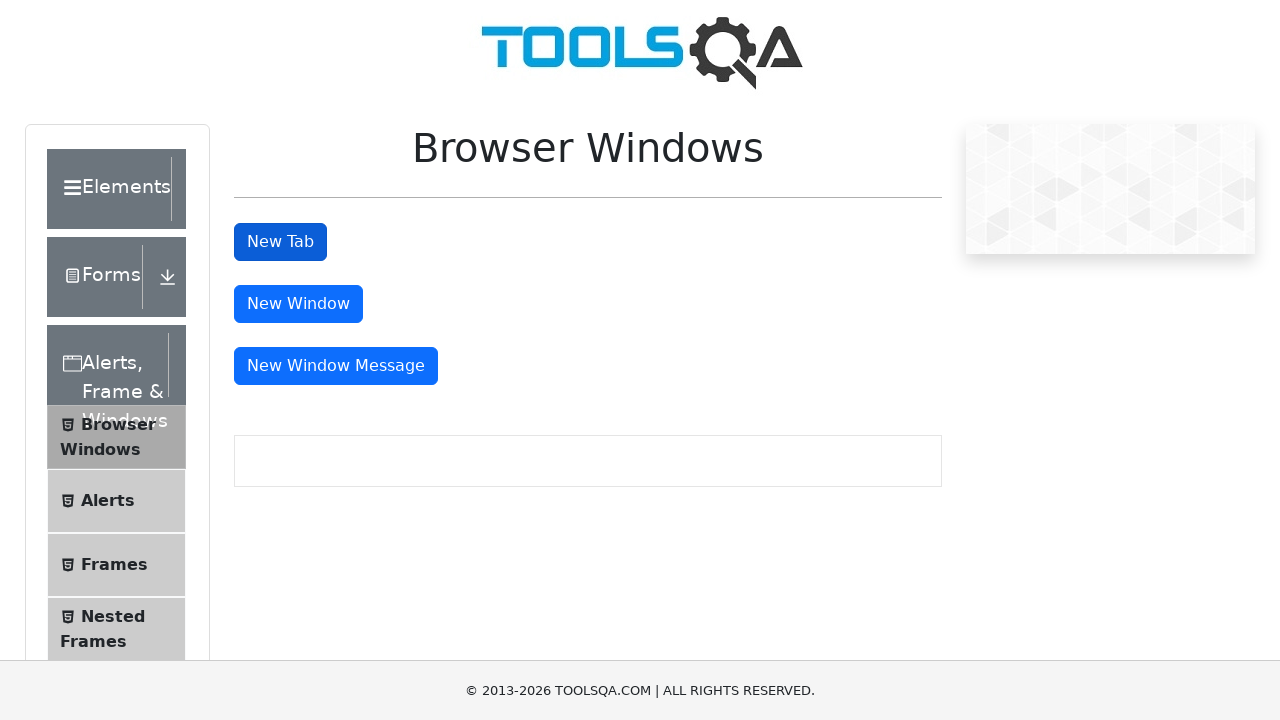